Tests desktop navigation by verifying menu buttons are visible, hovering over Build menu, and clicking a submenu link to navigate to developers page

Starting URL: https://ethereum.org/

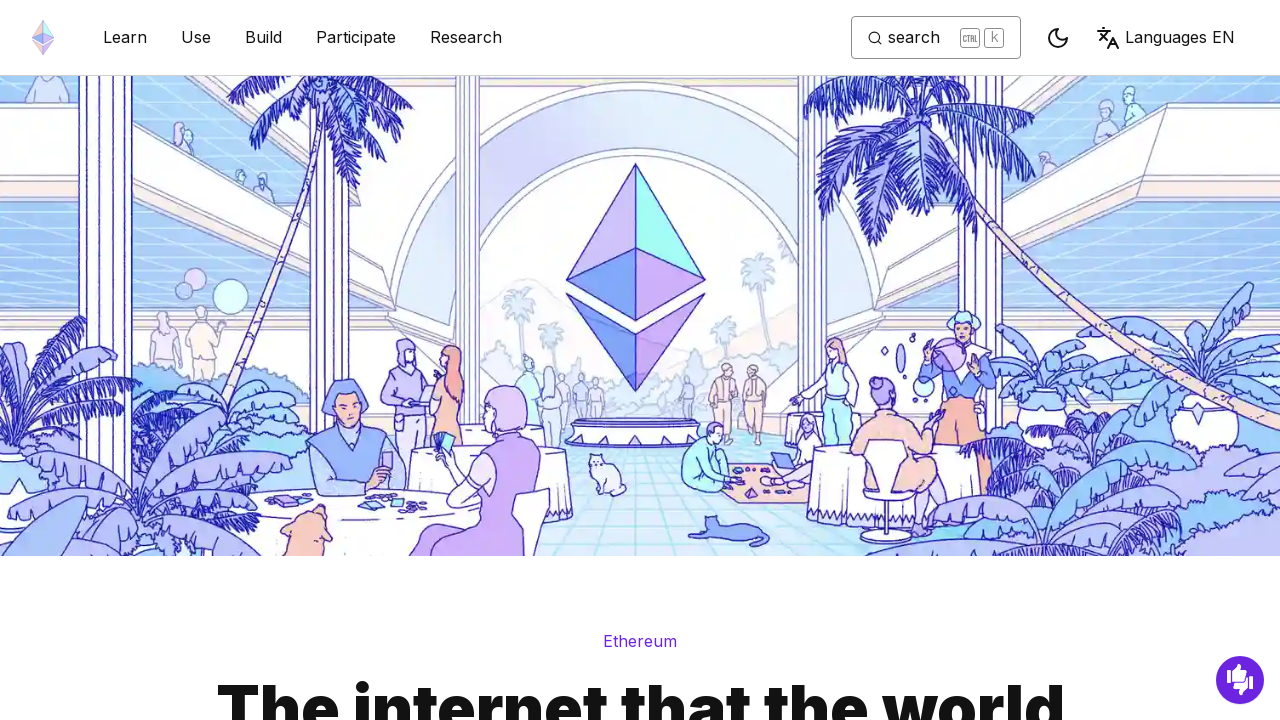

Retrieved primary navigation element
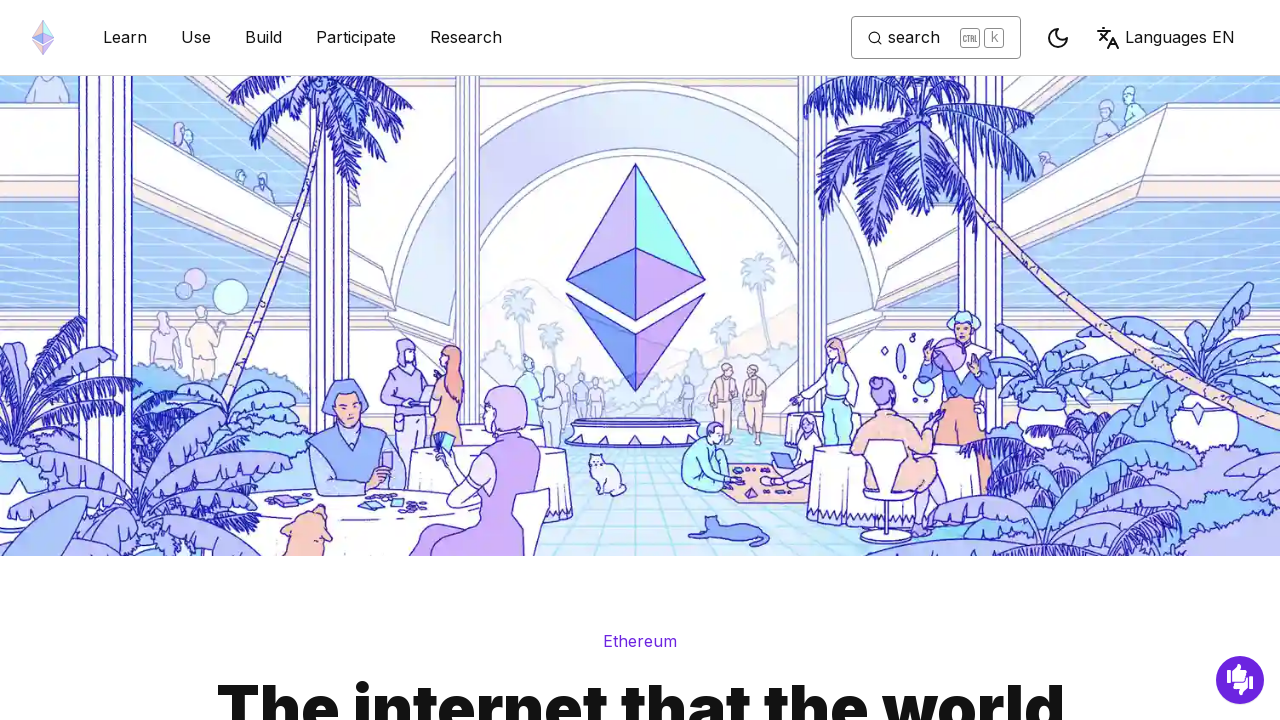

Verified Learn button is visible
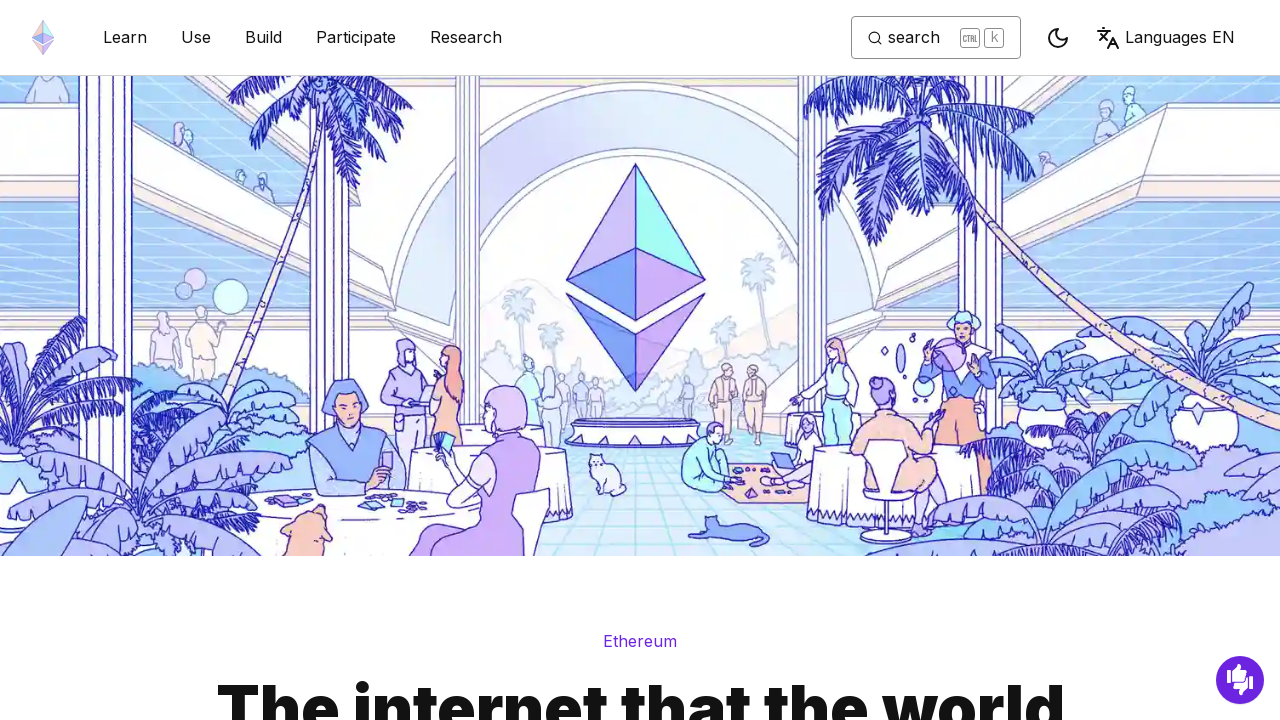

Verified Use button is visible
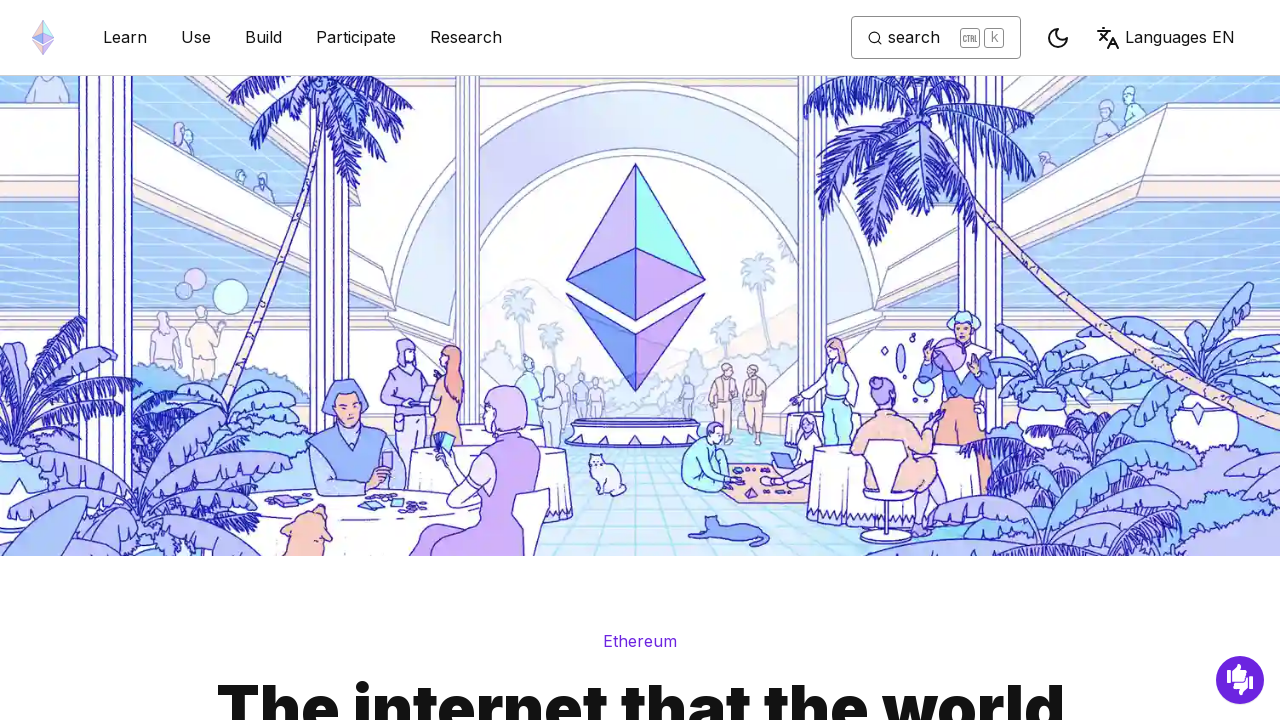

Verified Build button is visible
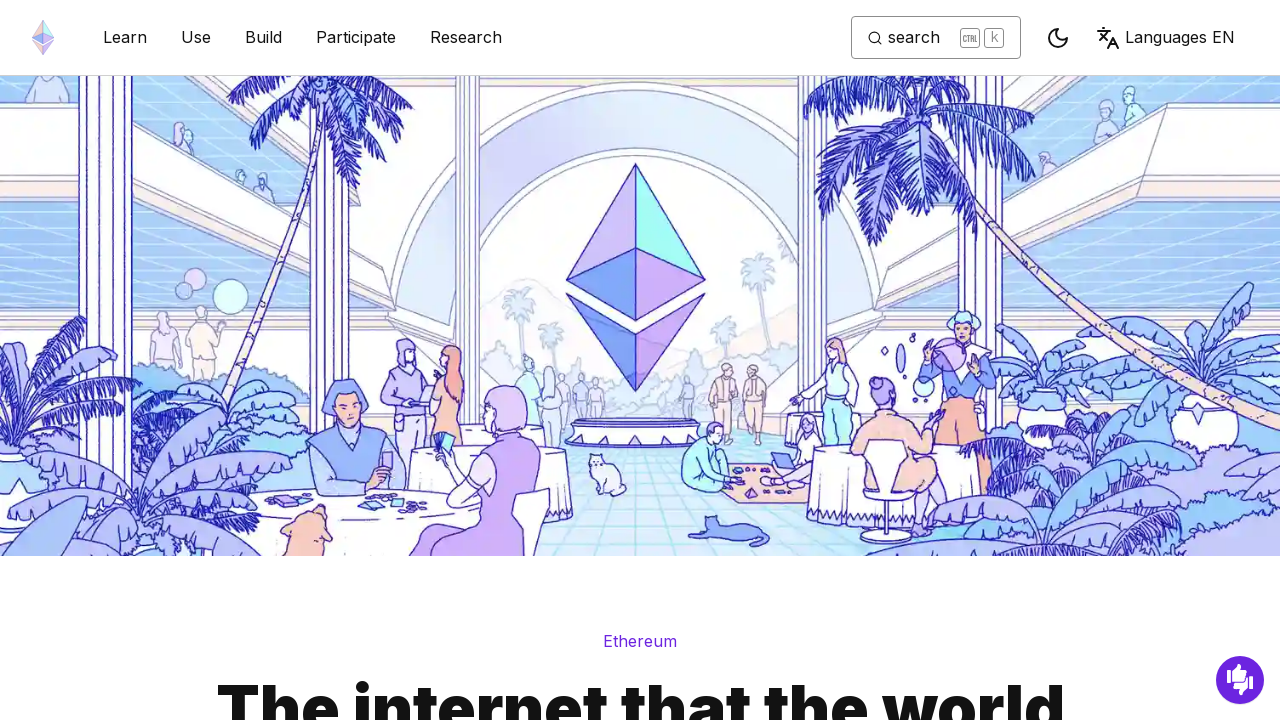

Hovered over Build button to reveal submenu at (264, 38) on internal:role=navigation[name="Primary"i] >> internal:role=button[name="Build"i]
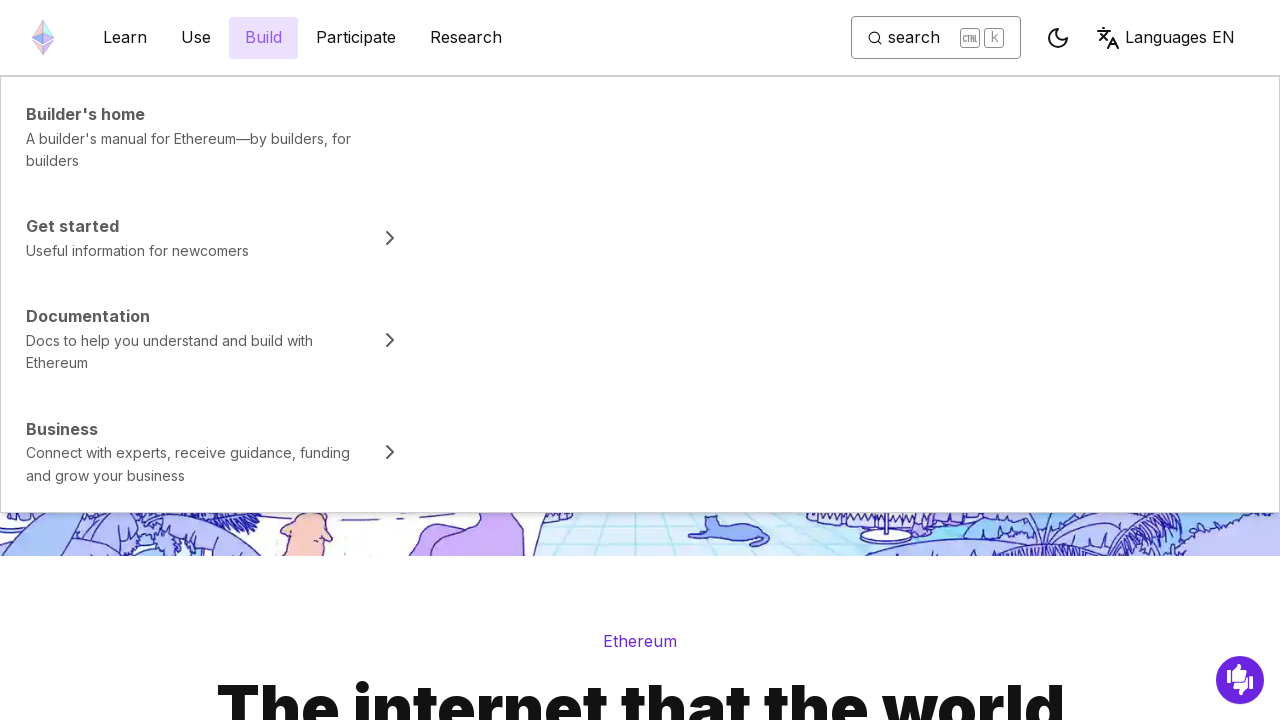

Clicked on Builder's home link in submenu at (214, 137) on internal:role=navigation[name="Primary"i] >> internal:role=link[name="Builder's 
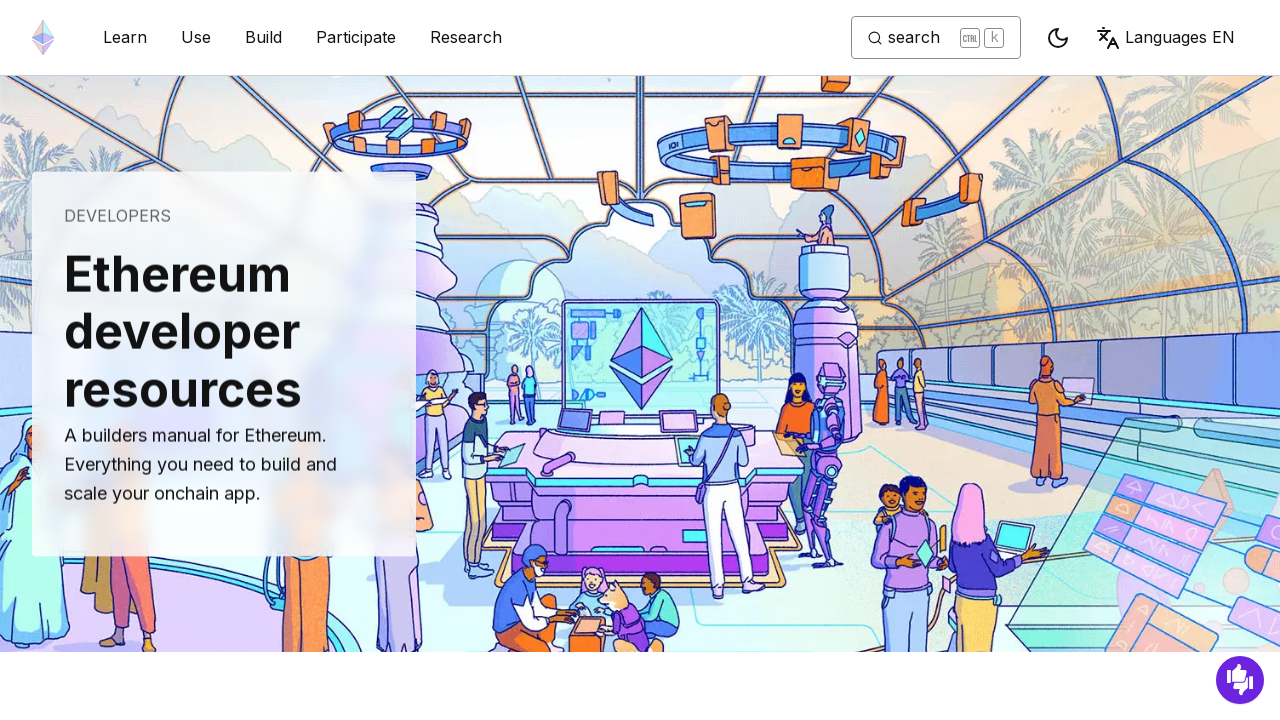

Verified navigation to developers page
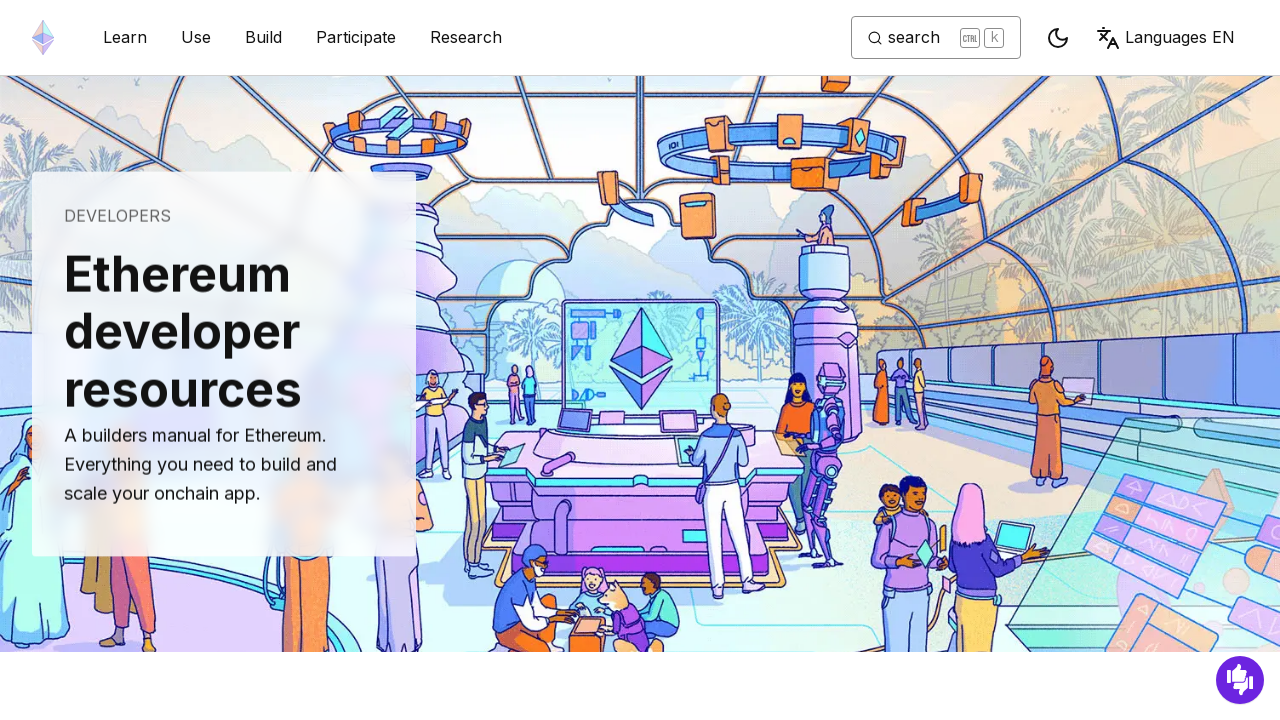

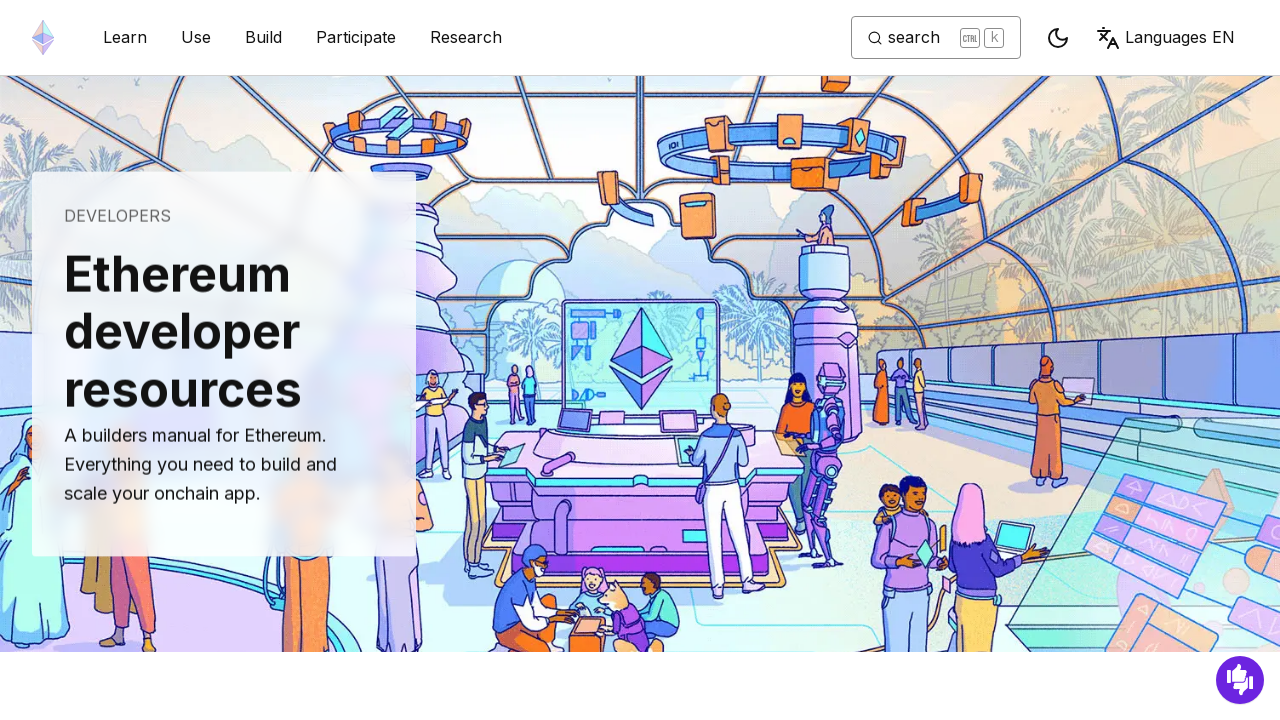